Tests UI element states including visibility, enabled status, and checkbox selection on a demo login form

Starting URL: https://demo.applitools.com/

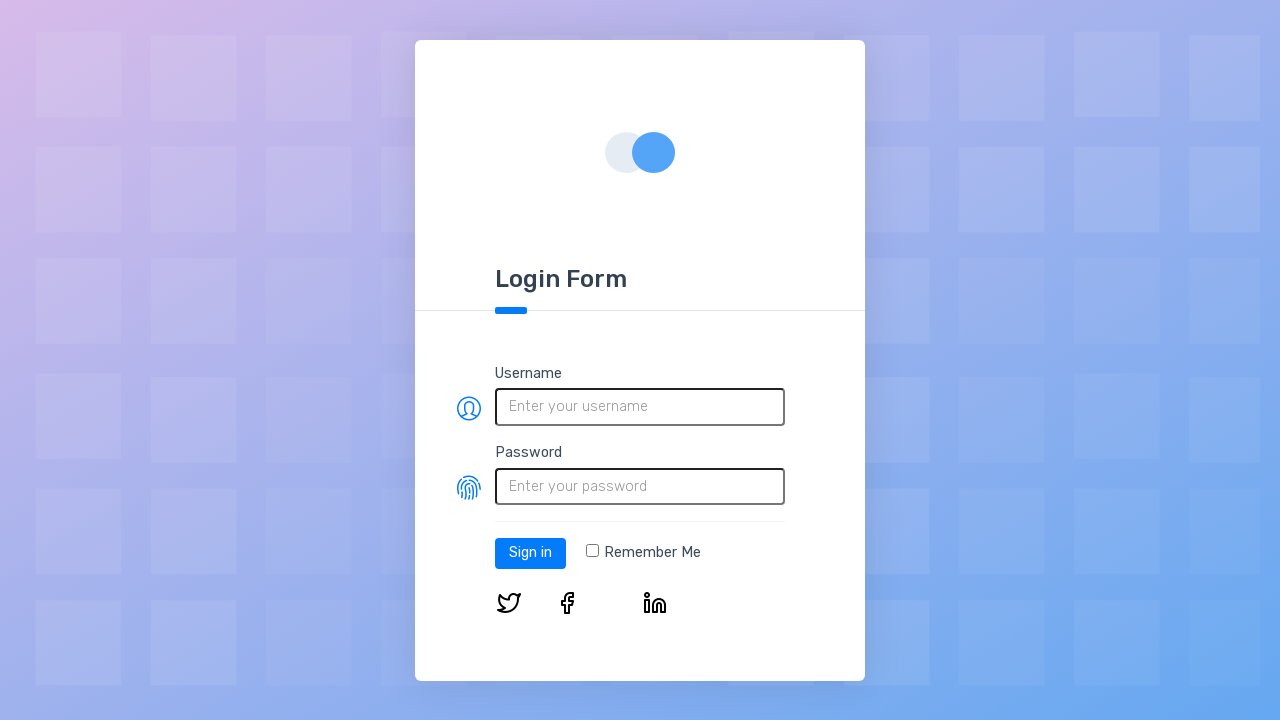

Navigated to demo login form at https://demo.applitools.com/
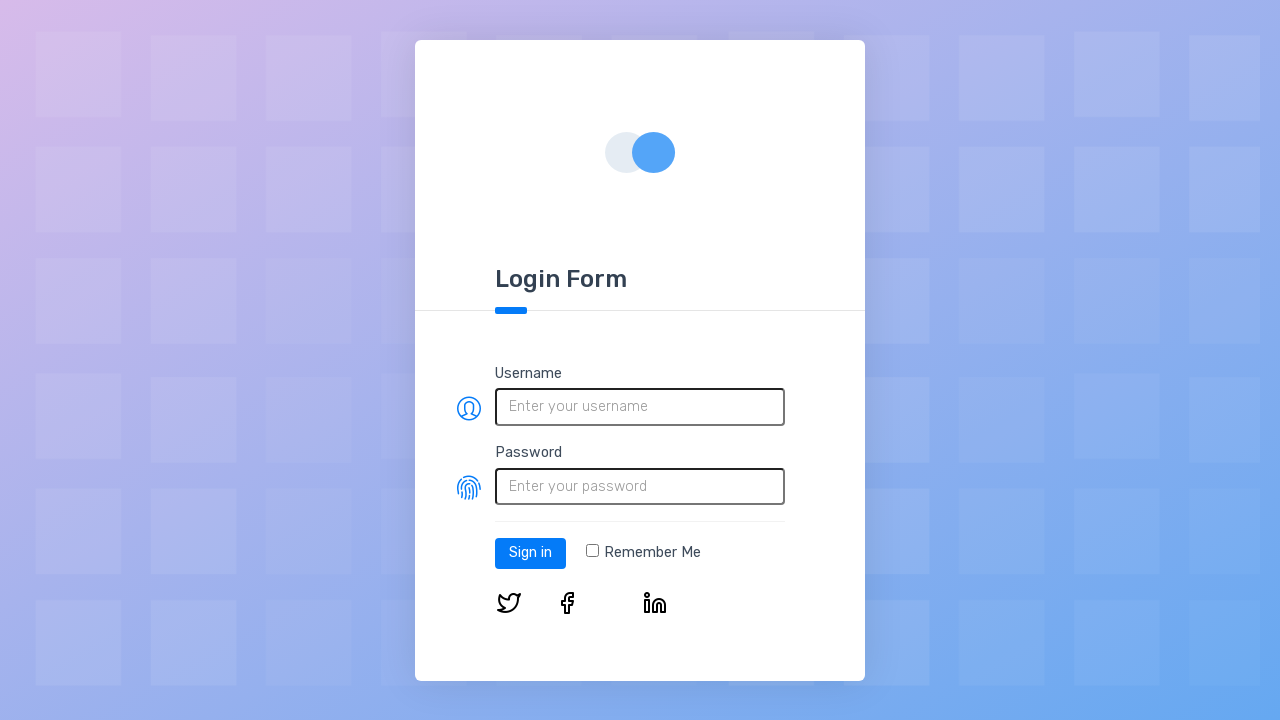

Located username input field
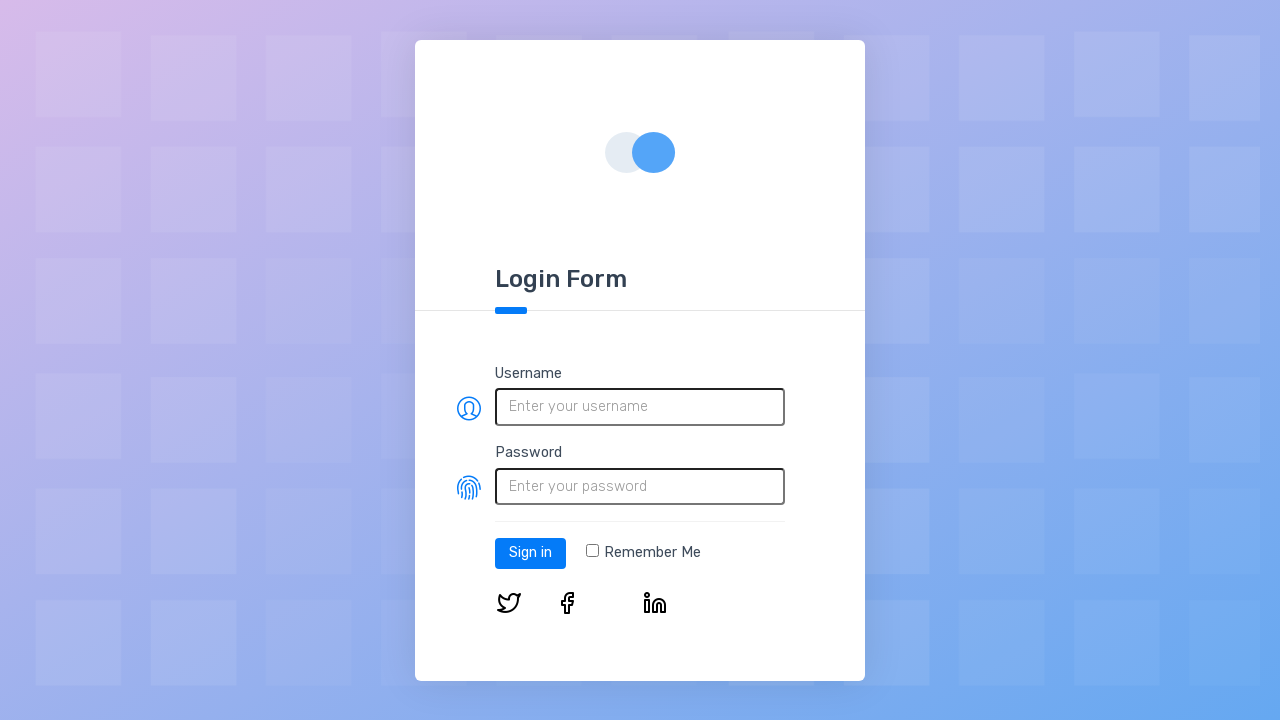

Verified username field is visible
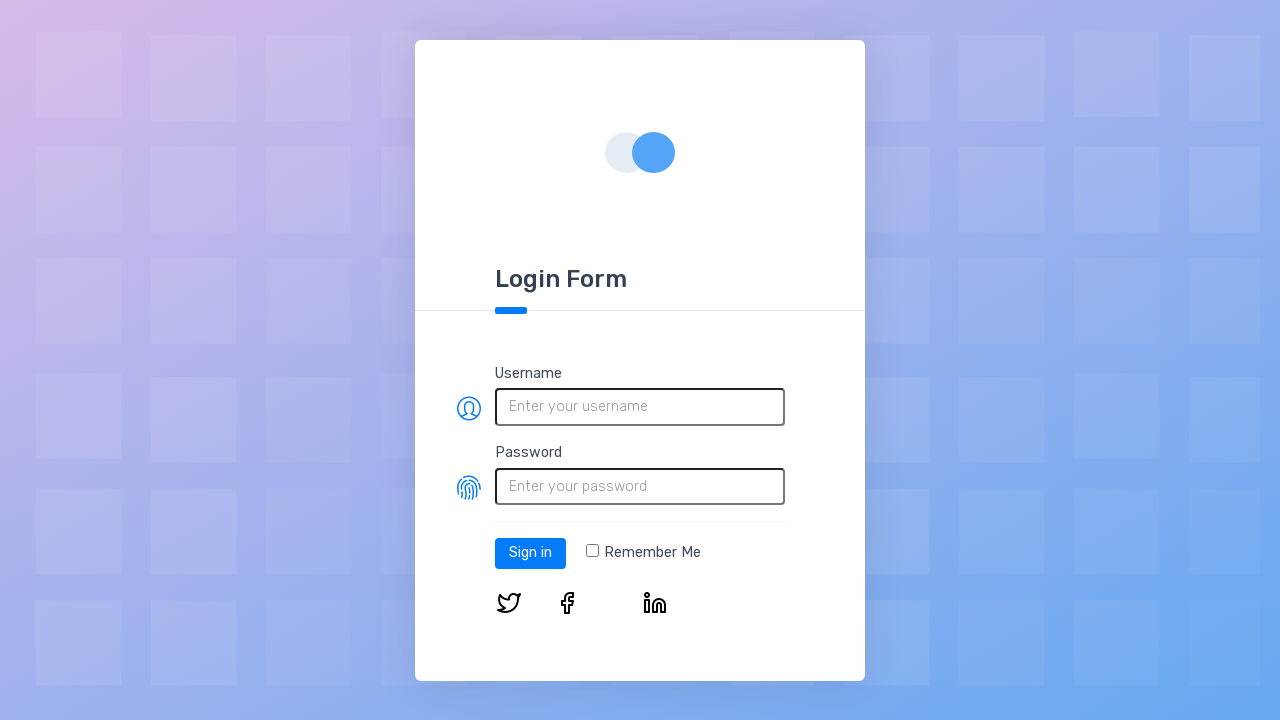

Verified username field is enabled
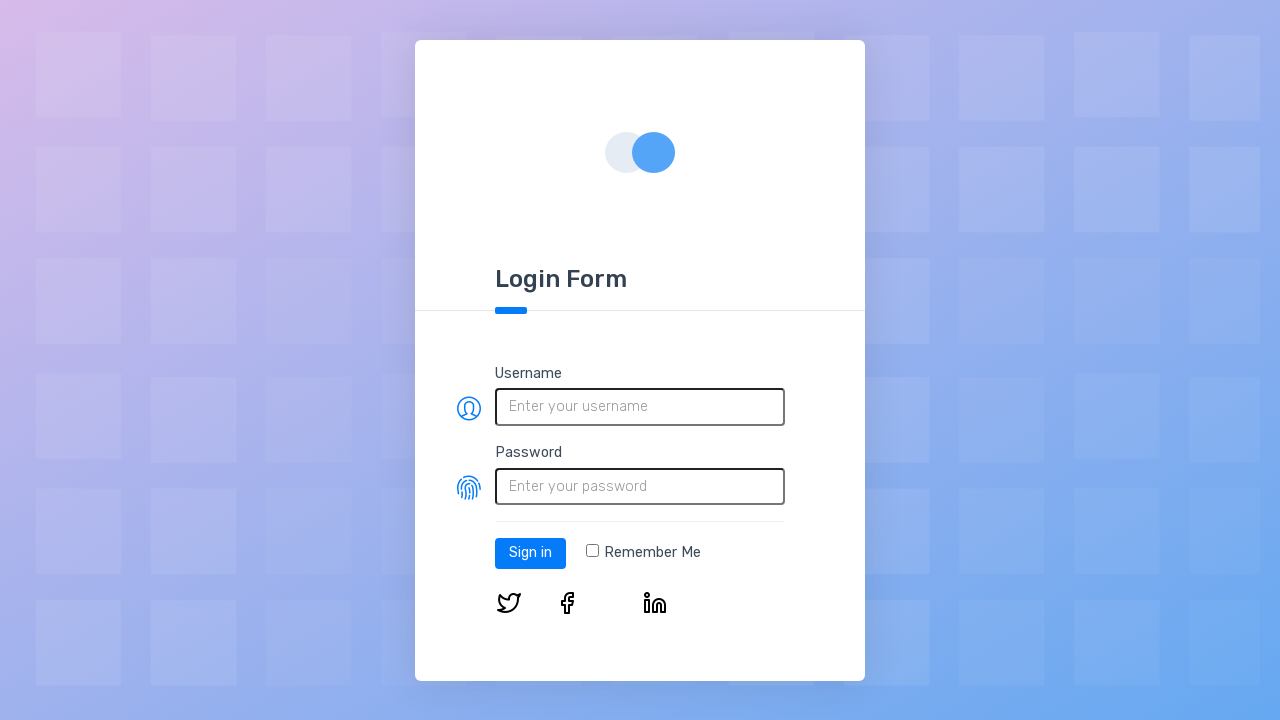

Located remember me checkbox
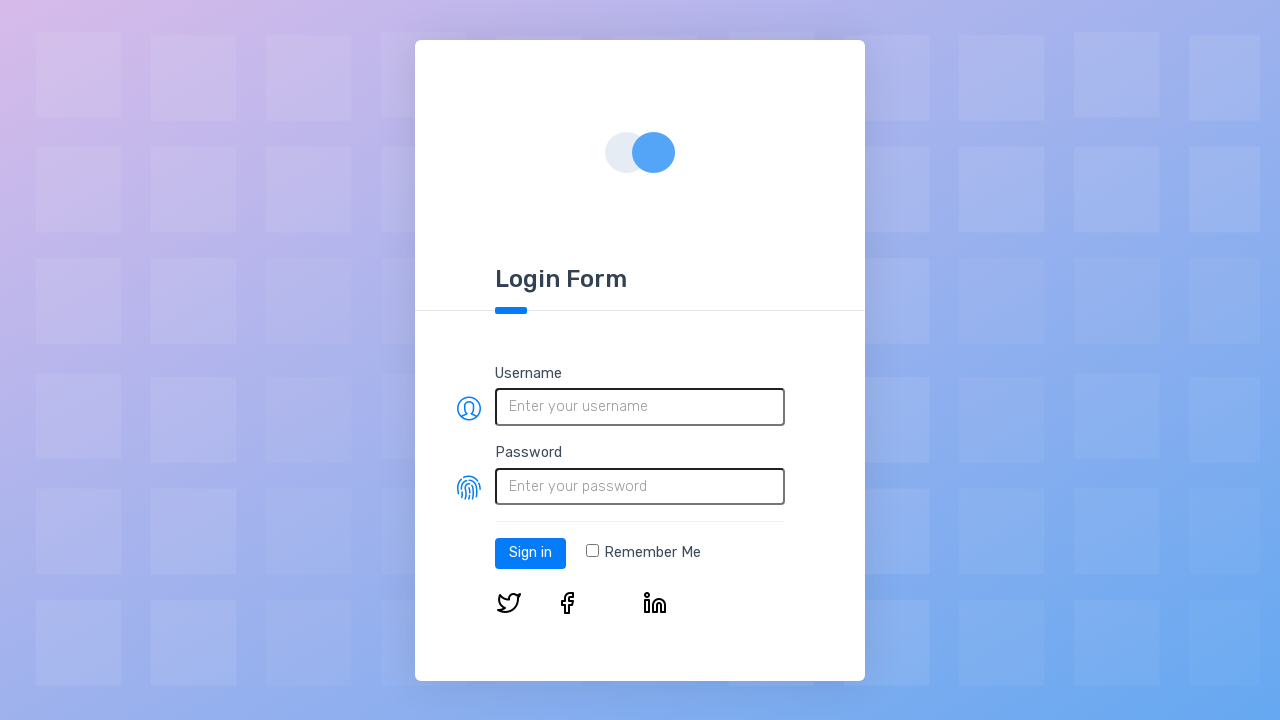

Verified checkbox is not initially selected
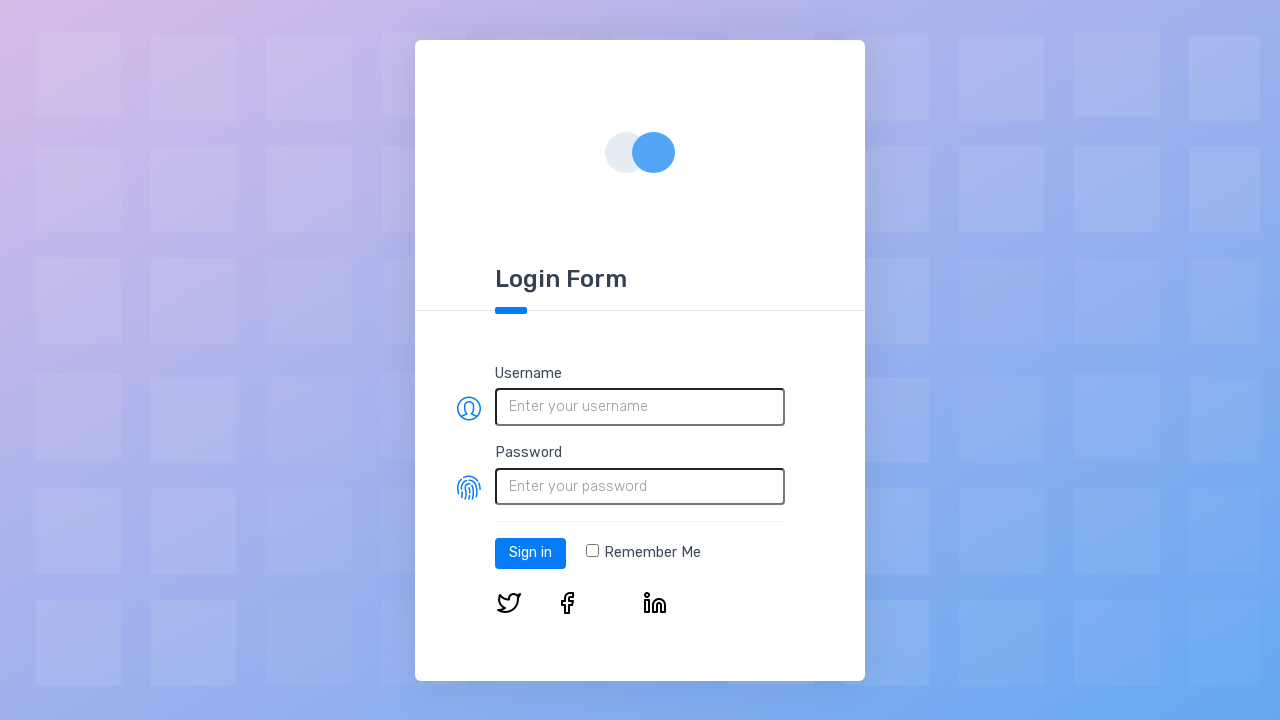

Clicked remember me checkbox to select it at (592, 551) on input[type='checkbox']
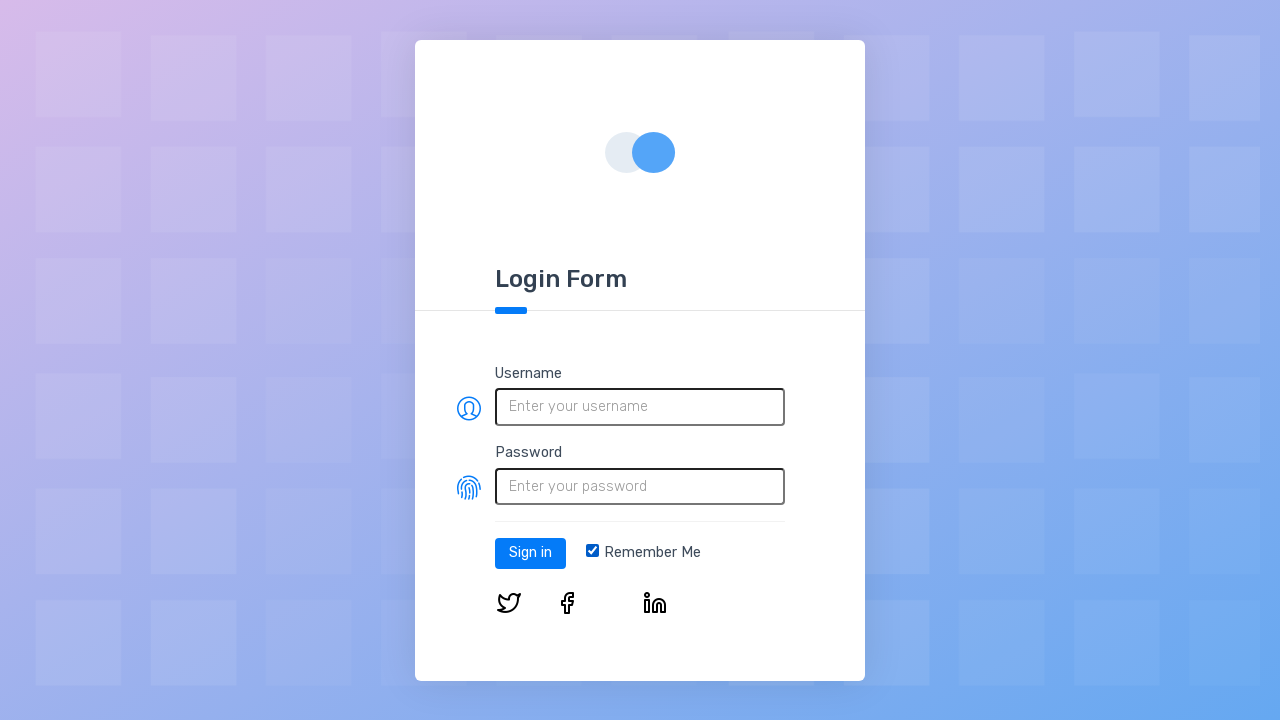

Verified checkbox is now selected
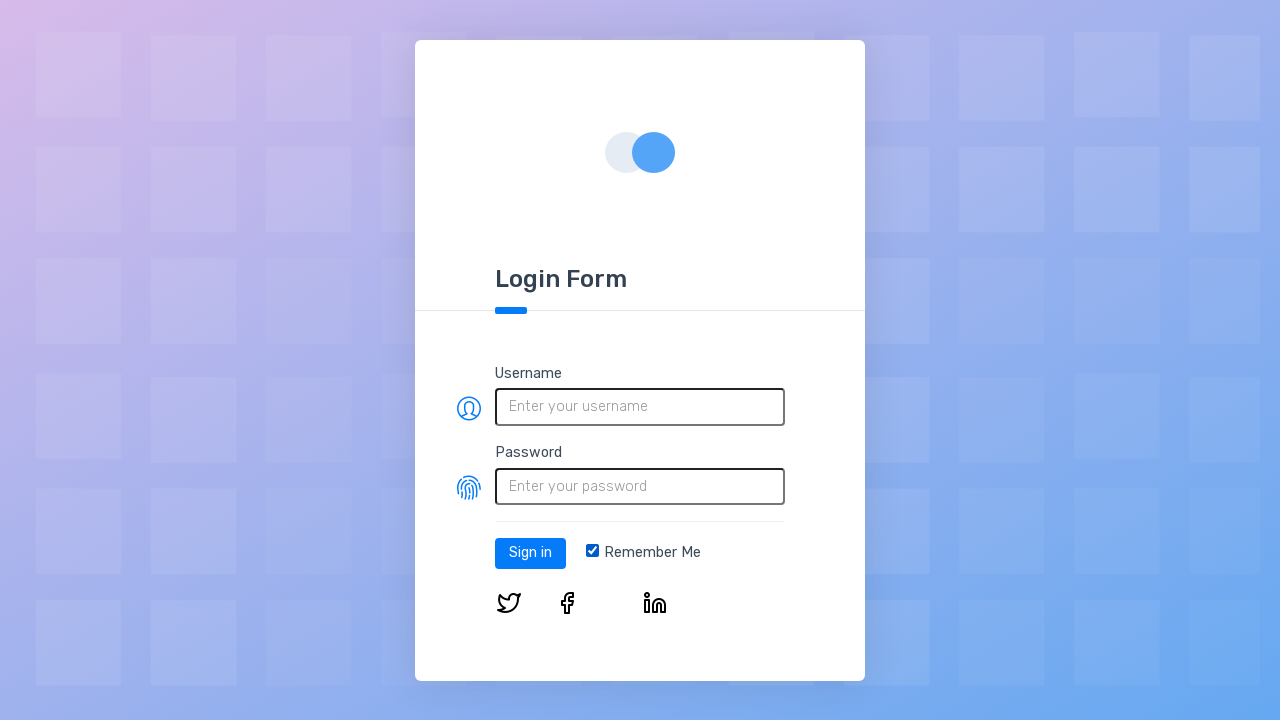

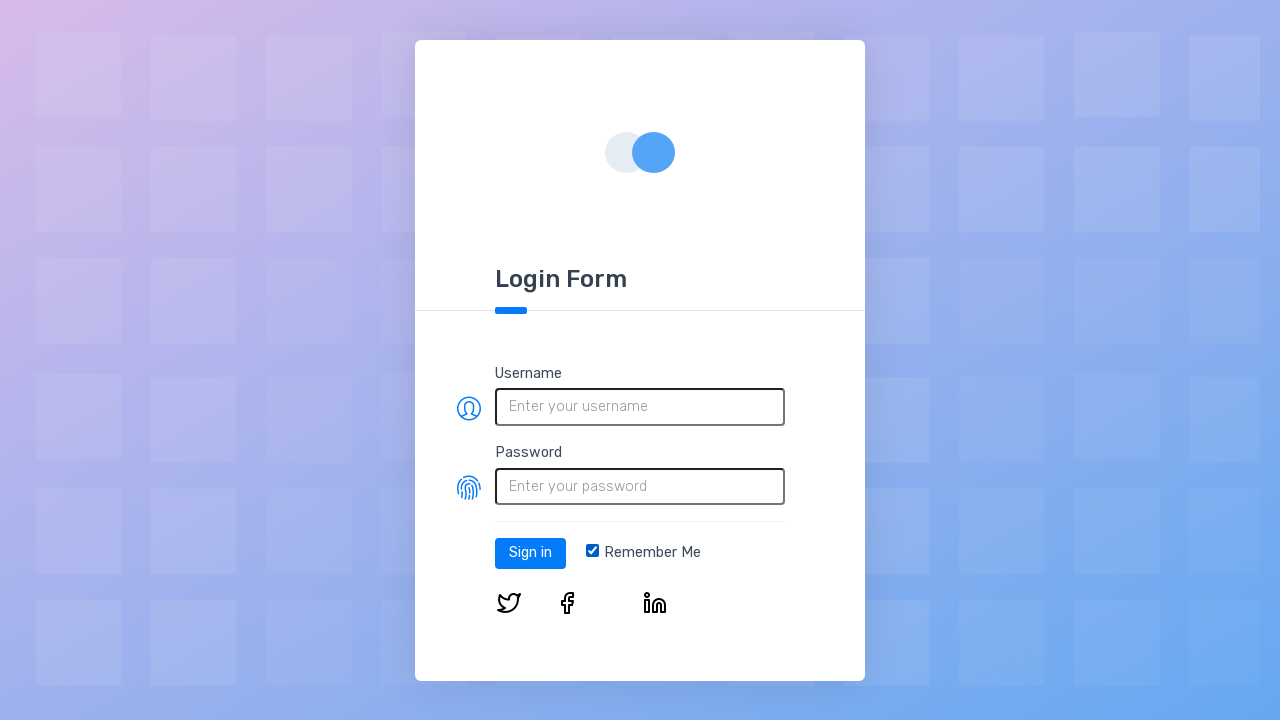